Tests iframe handling by switching into an iframe, clicking a link inside it, then switching back to the parent frame to verify page content

Starting URL: https://testcenter.techproeducation.com/index.php?page=iframe

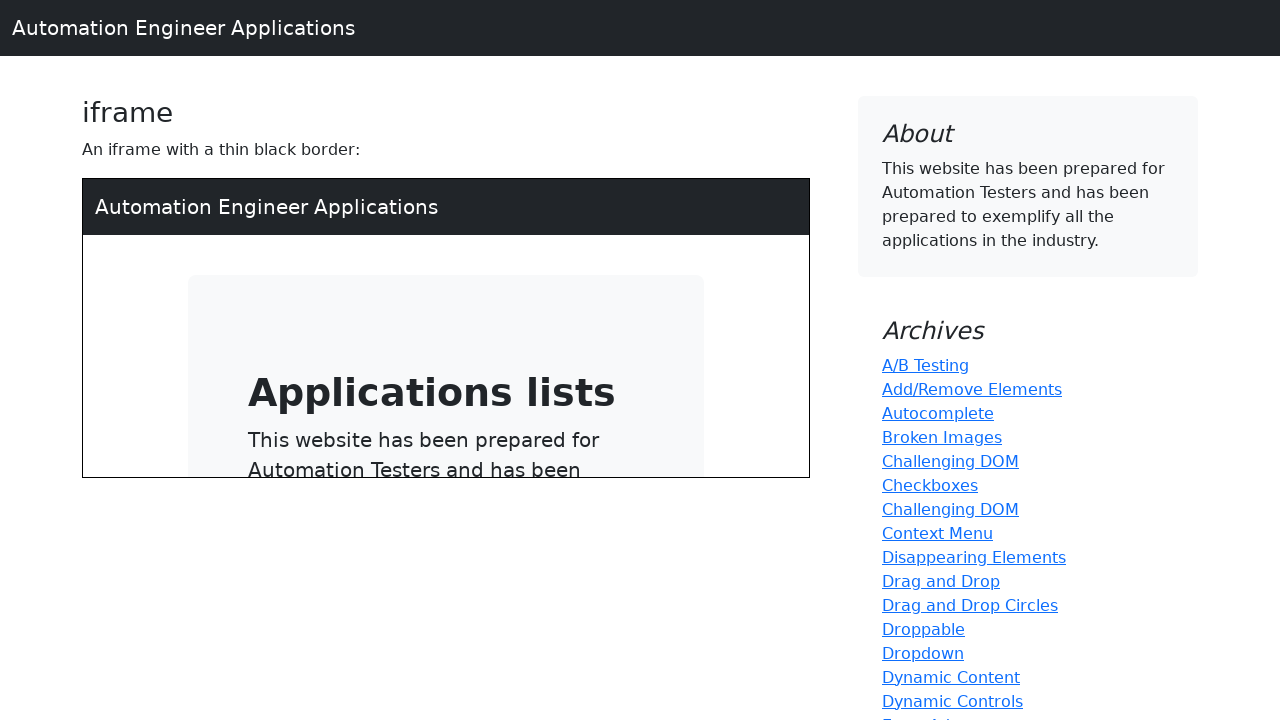

Located iframe element with src='/index.php'
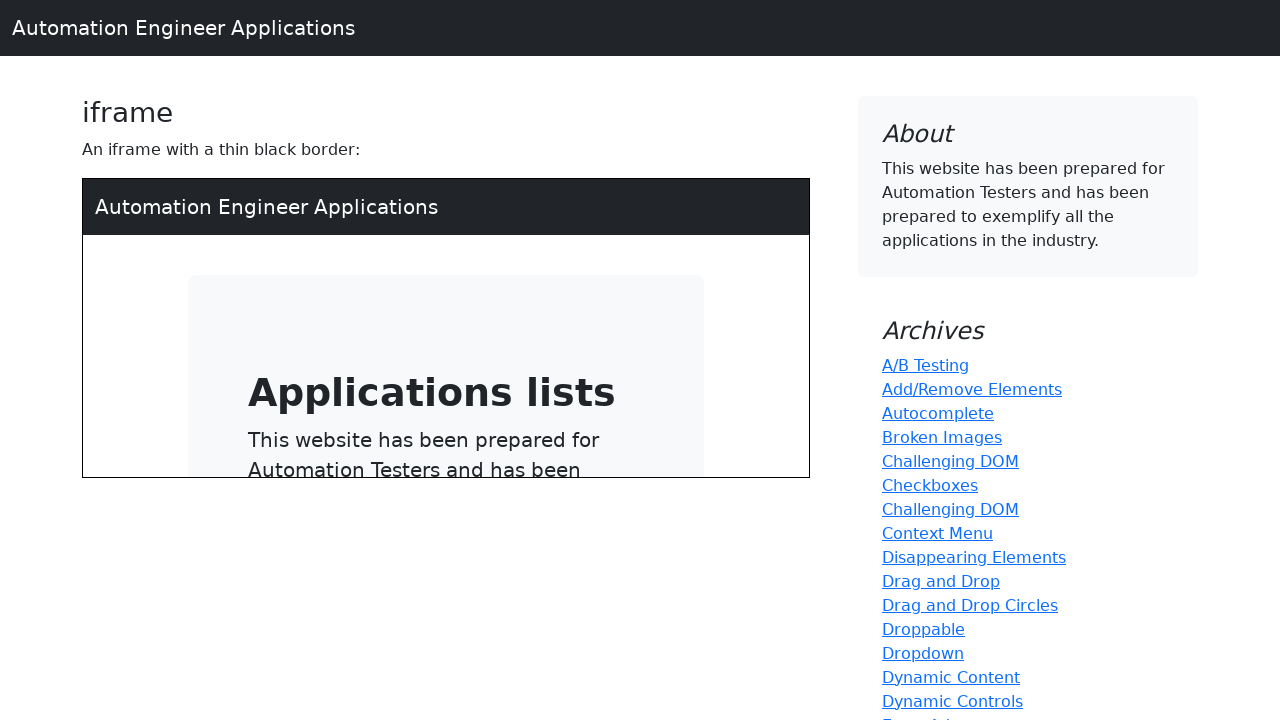

Pressed Enter on link/button inside iframe on iframe[src='/index.php'] >> internal:control=enter-frame >> a[type='button']
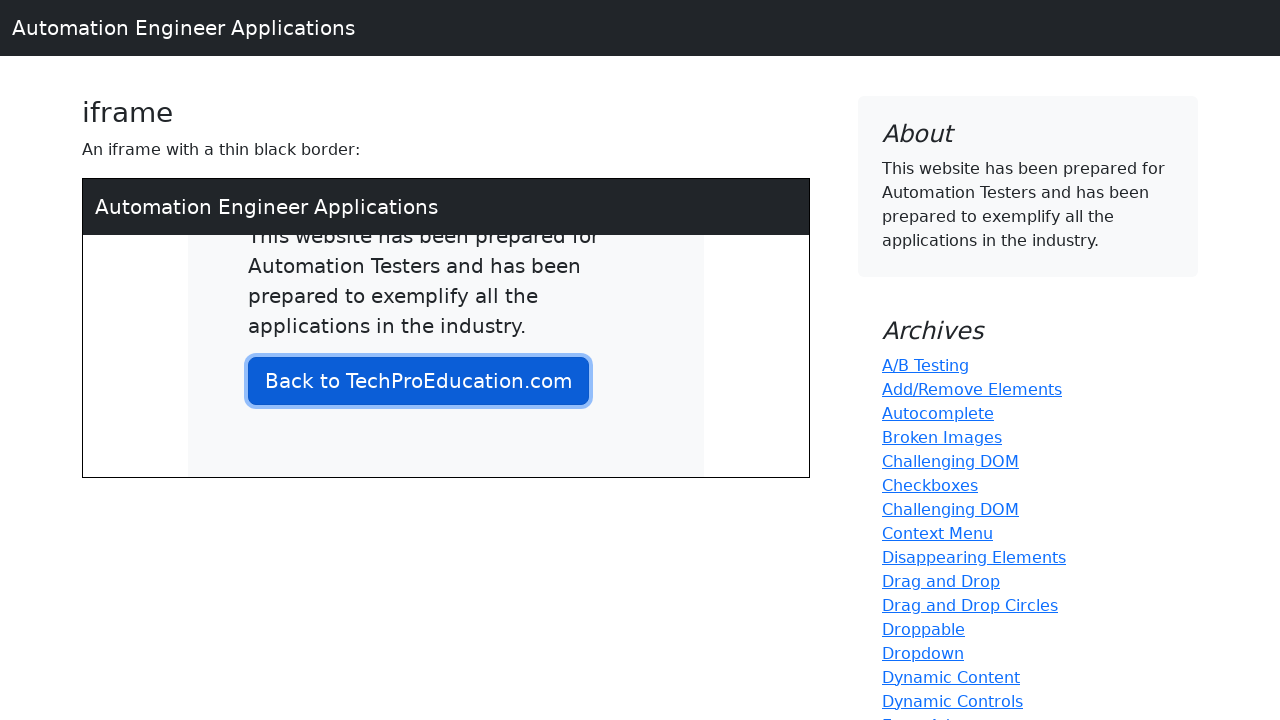

Waited 1 second for navigation to complete
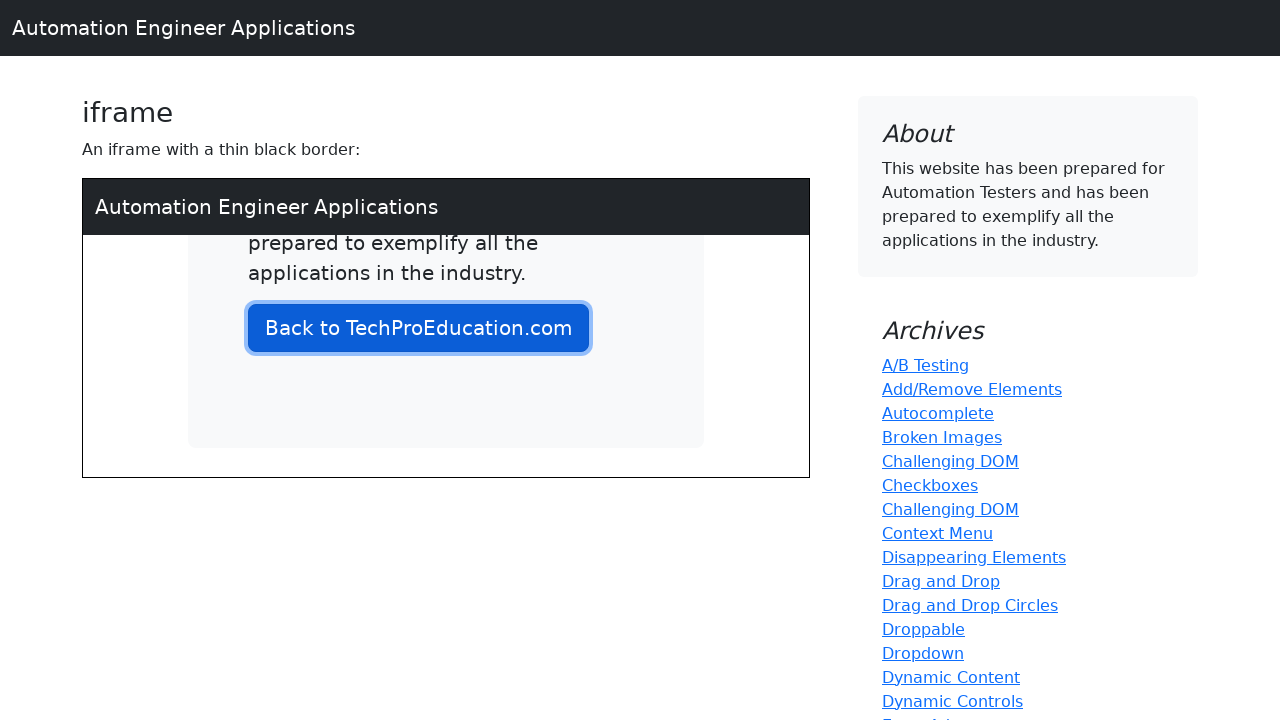

Retrieved h3 element text content from parent frame
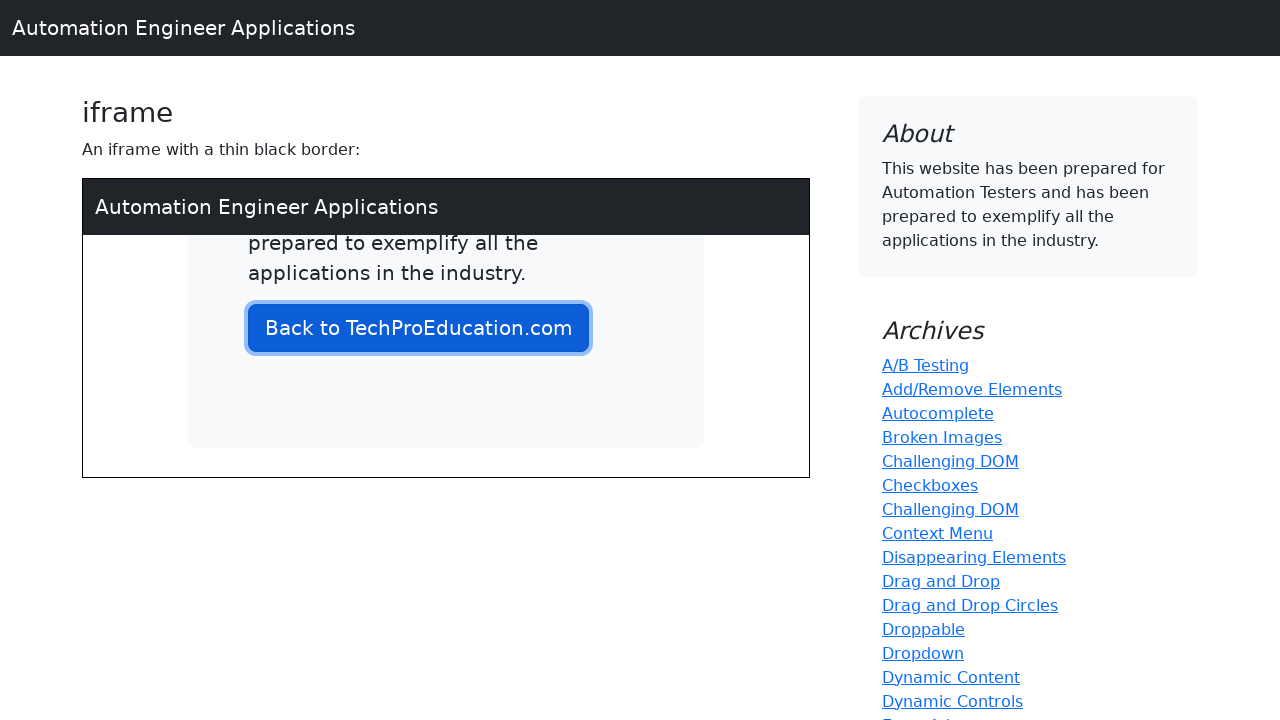

Asserted h3 text equals 'iframe'
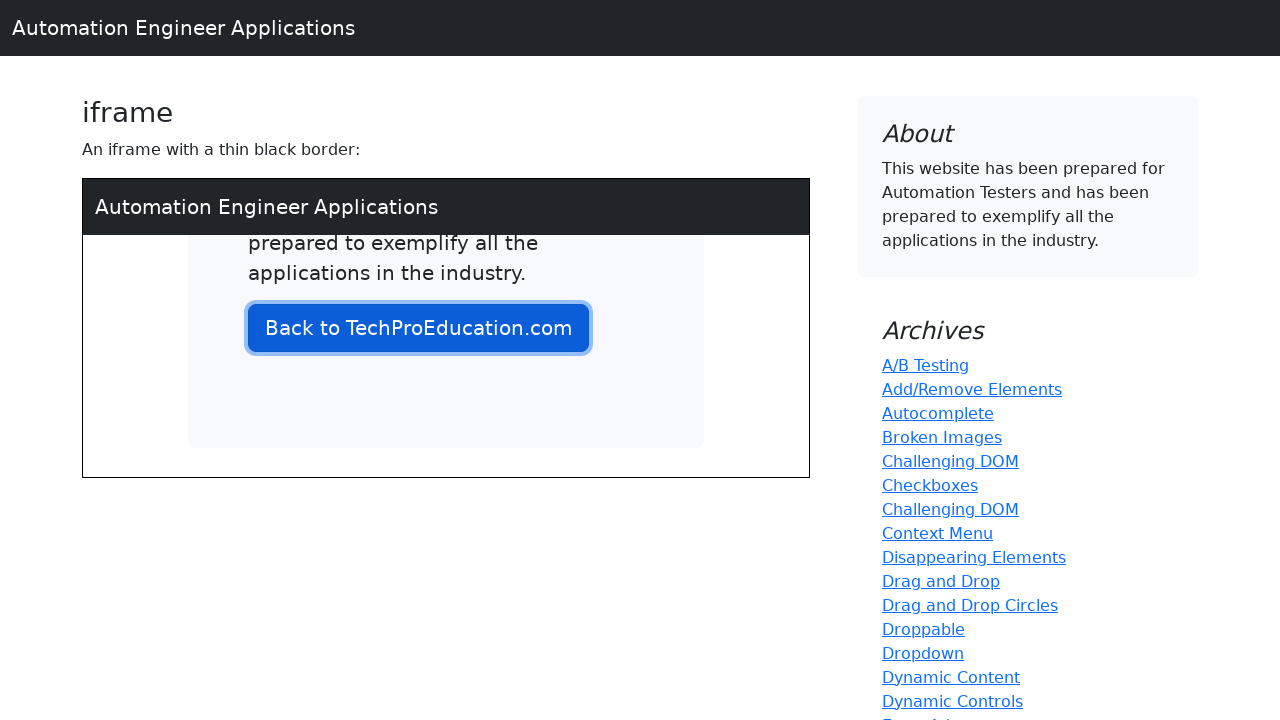

Counted total number of iframes on the page
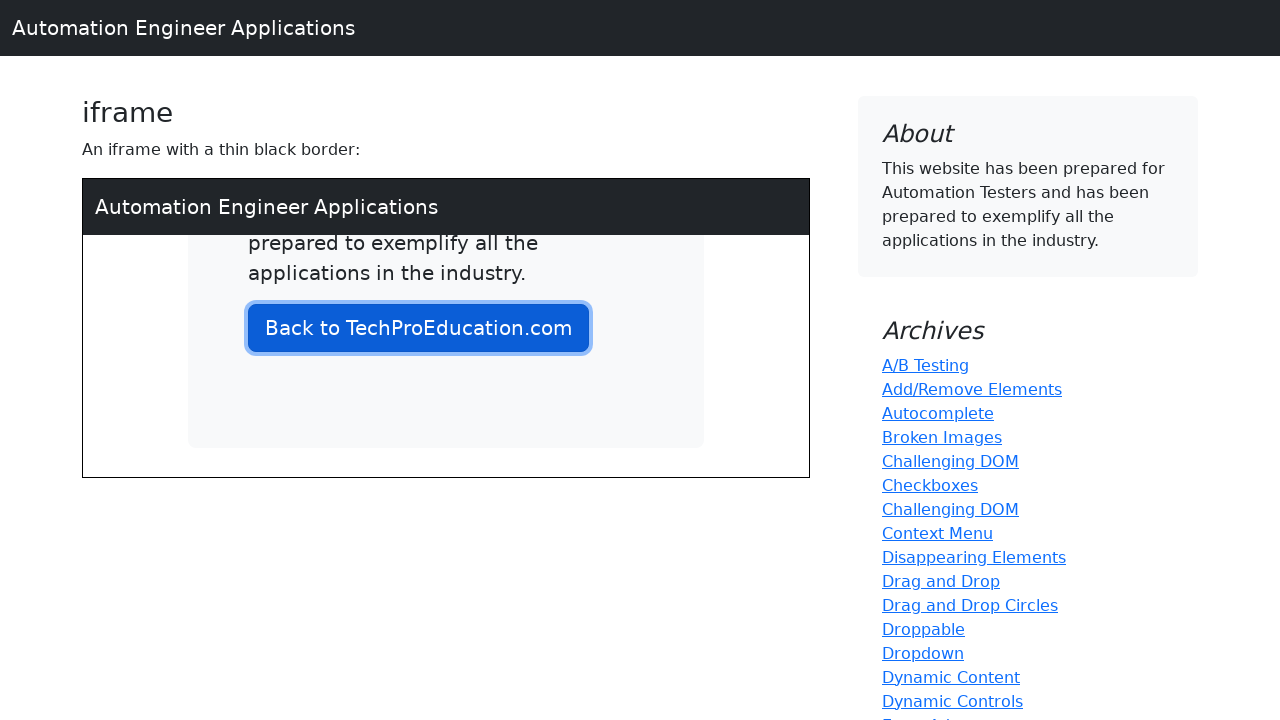

Printed iframe count: 1
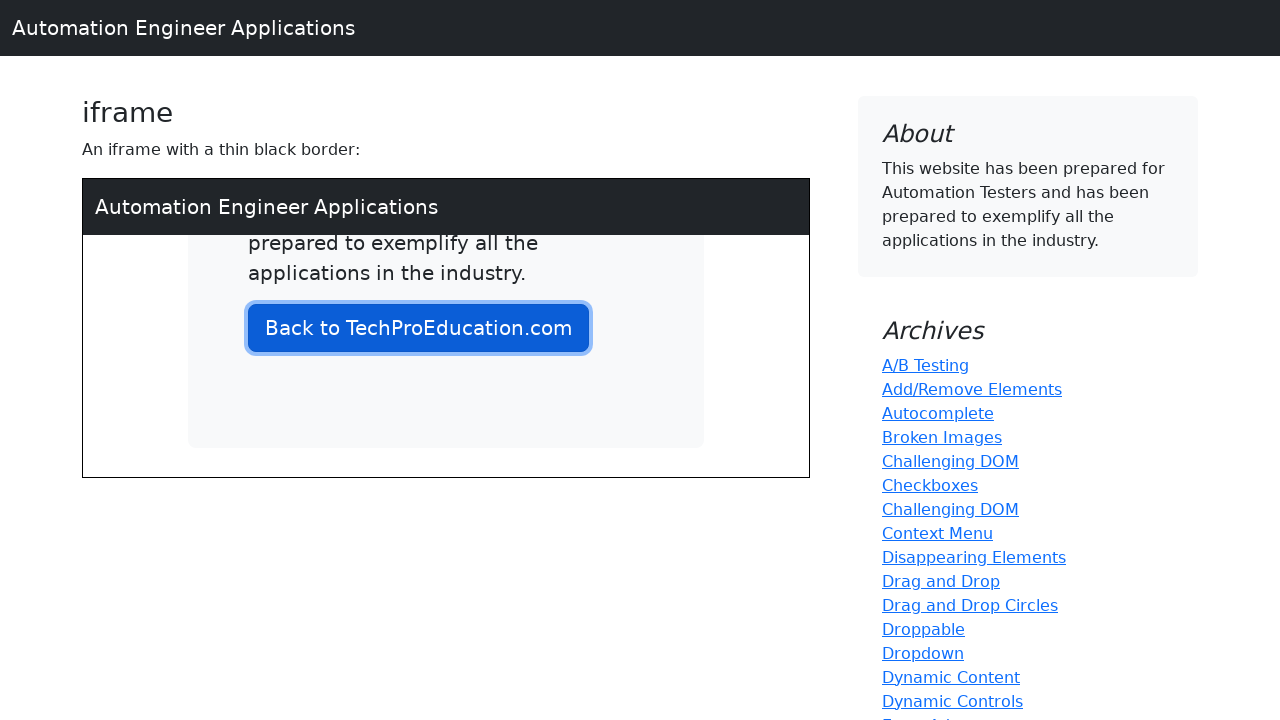

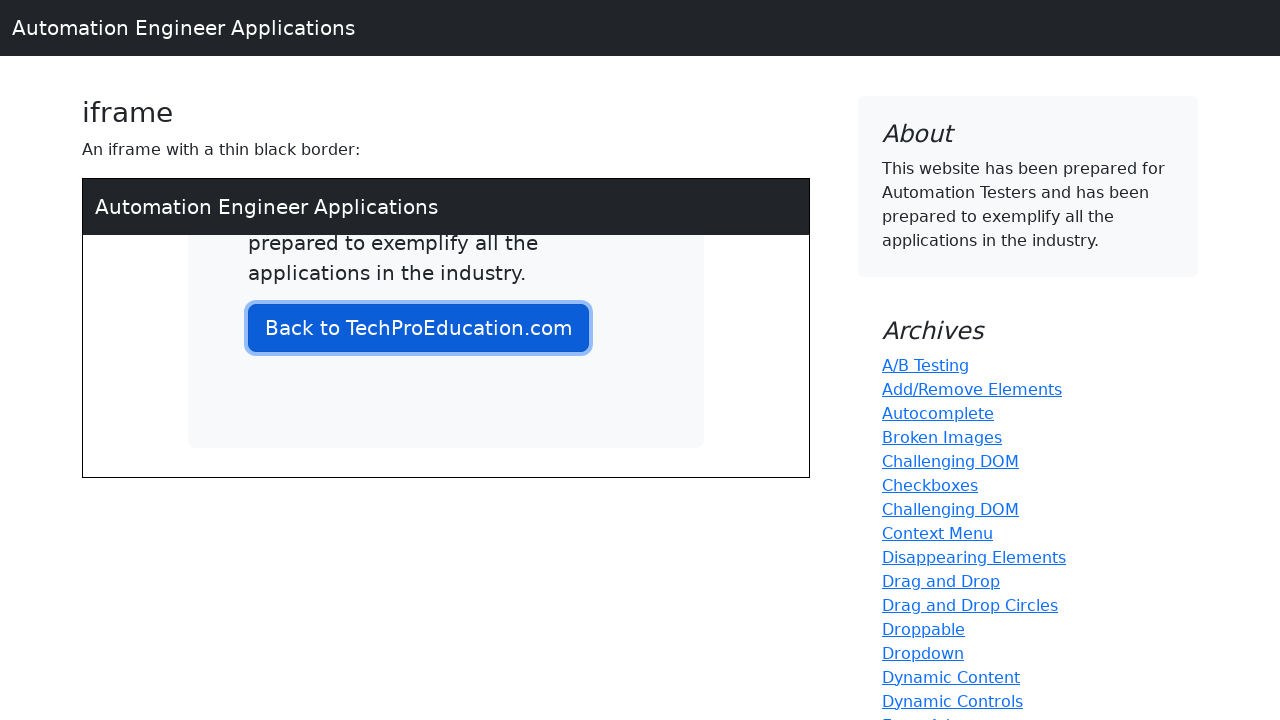